Tests a registration form by filling in first name, last name, and email fields in the first block, then submitting and verifying the success message.

Starting URL: https://suninjuly.github.io/registration1.html

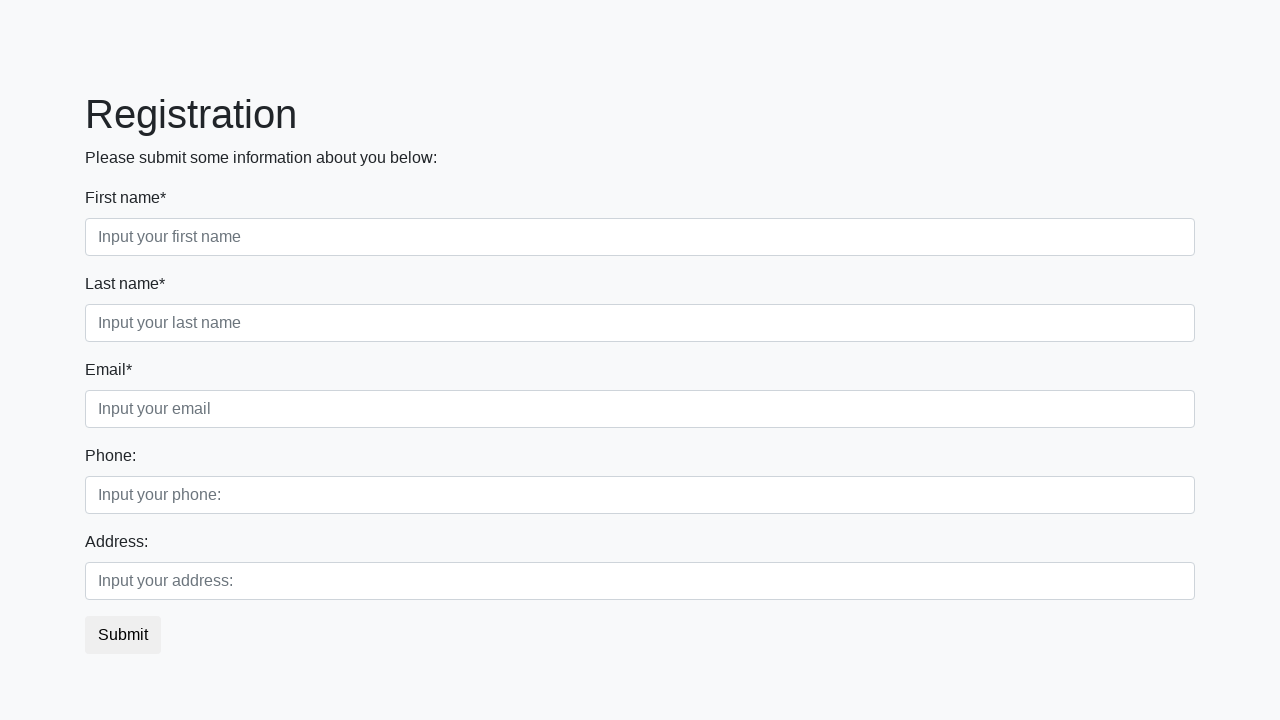

Filled first name field with 'Ivan' on .first_block input.form-control.first
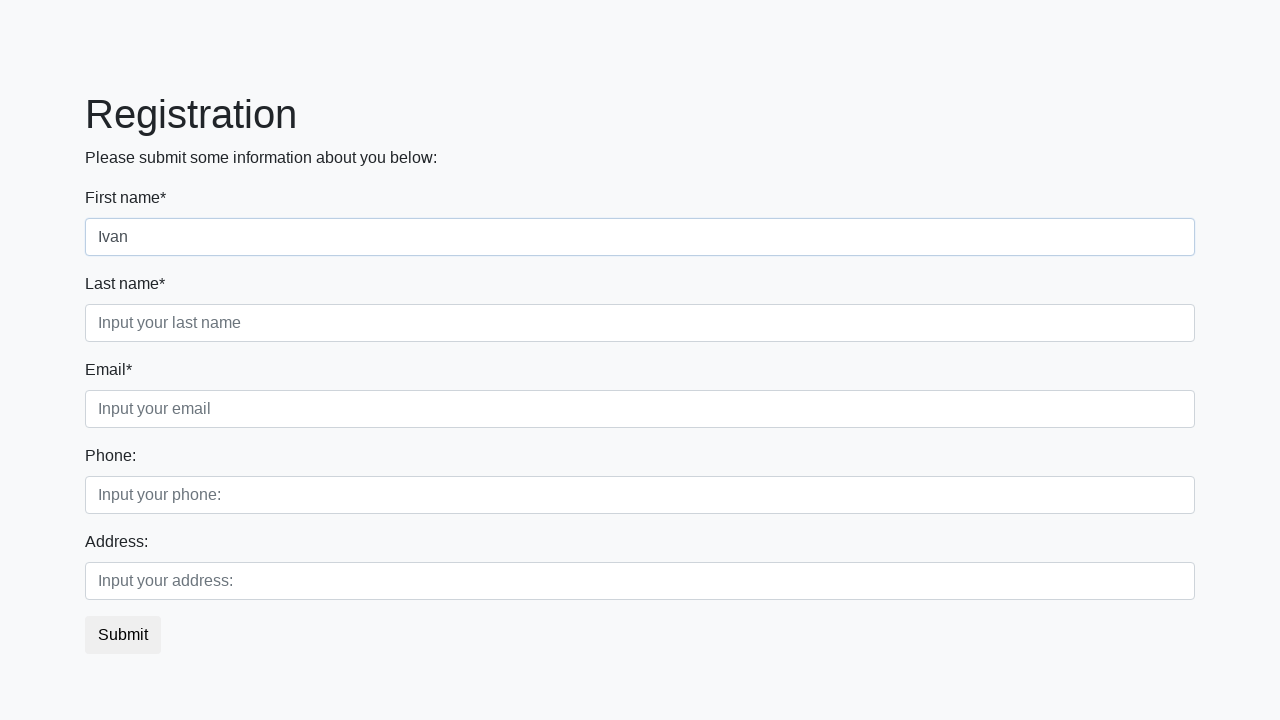

Filled last name field with 'Petrov' on .first_block input.form-control.second
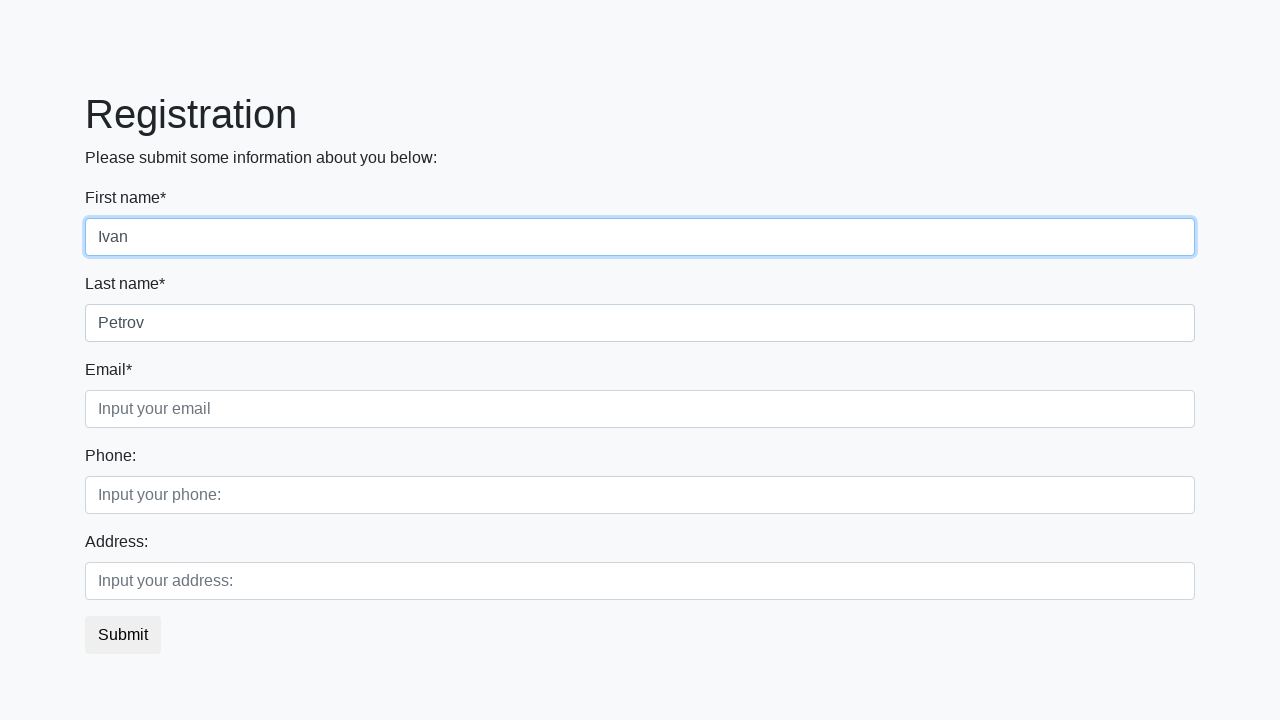

Filled email field with '123@qwe.com' on .first_block input.form-control.third
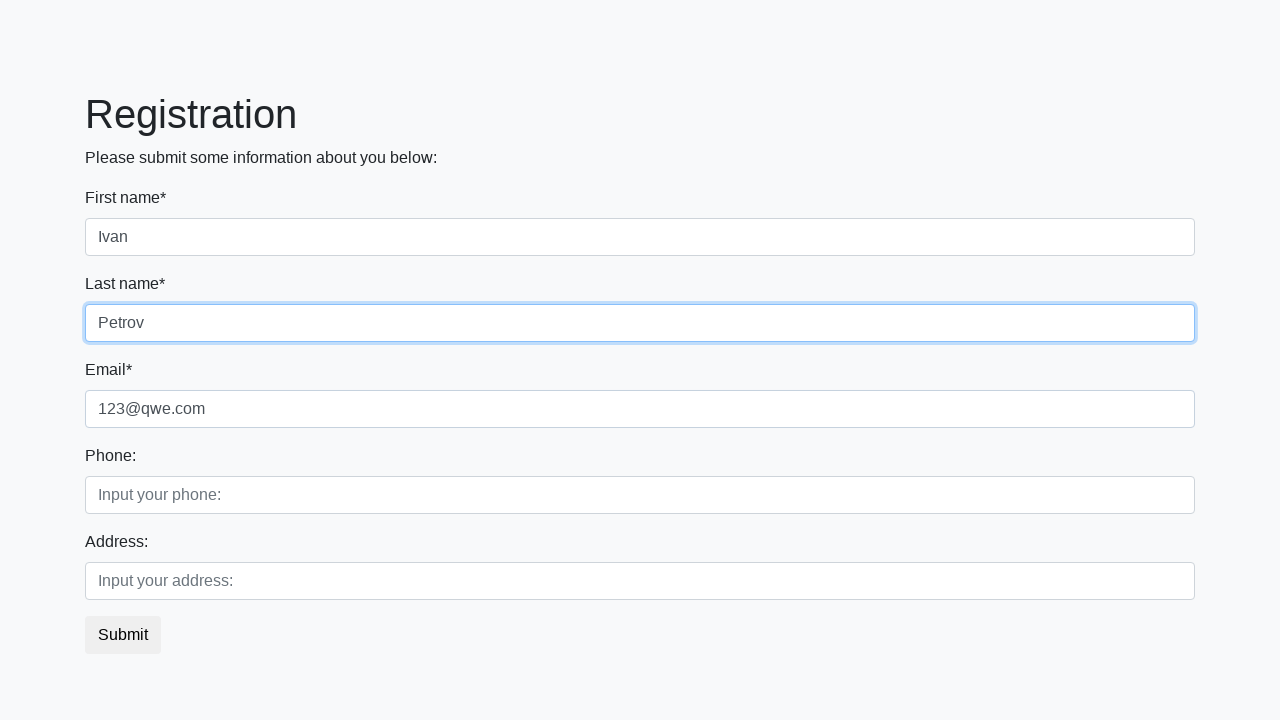

Clicked submit button at (123, 635) on button.btn
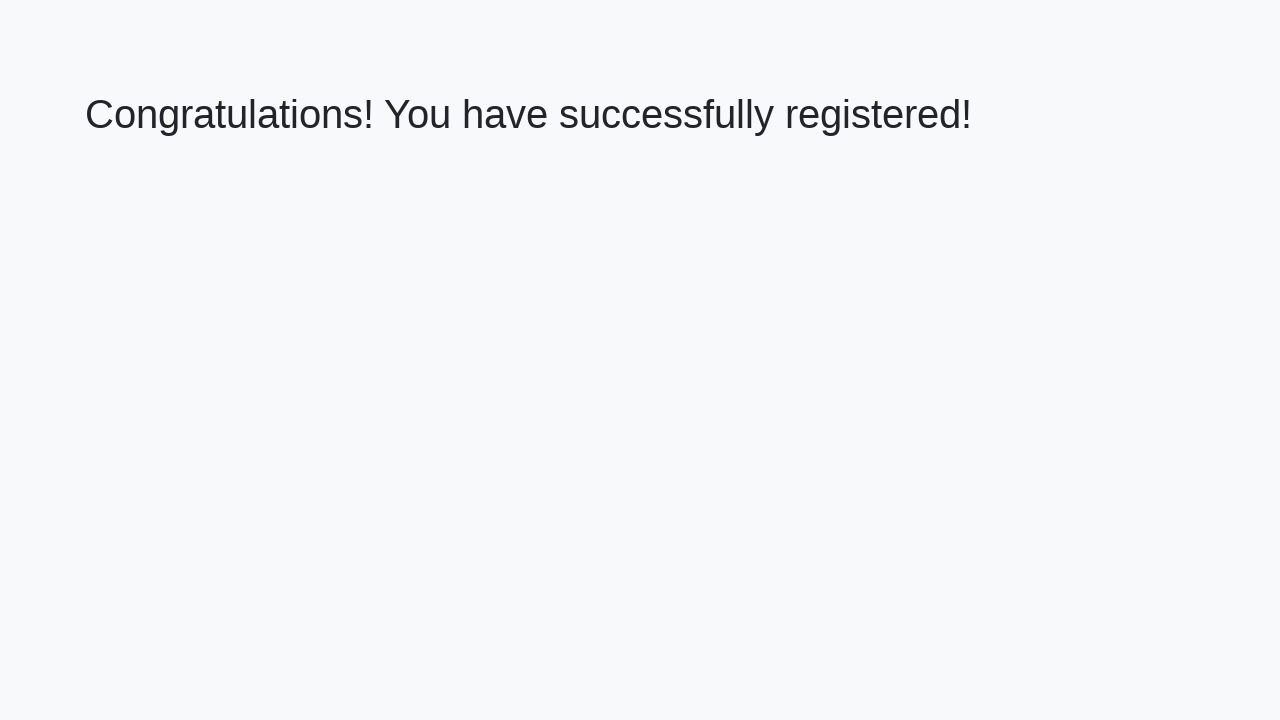

Success message header loaded
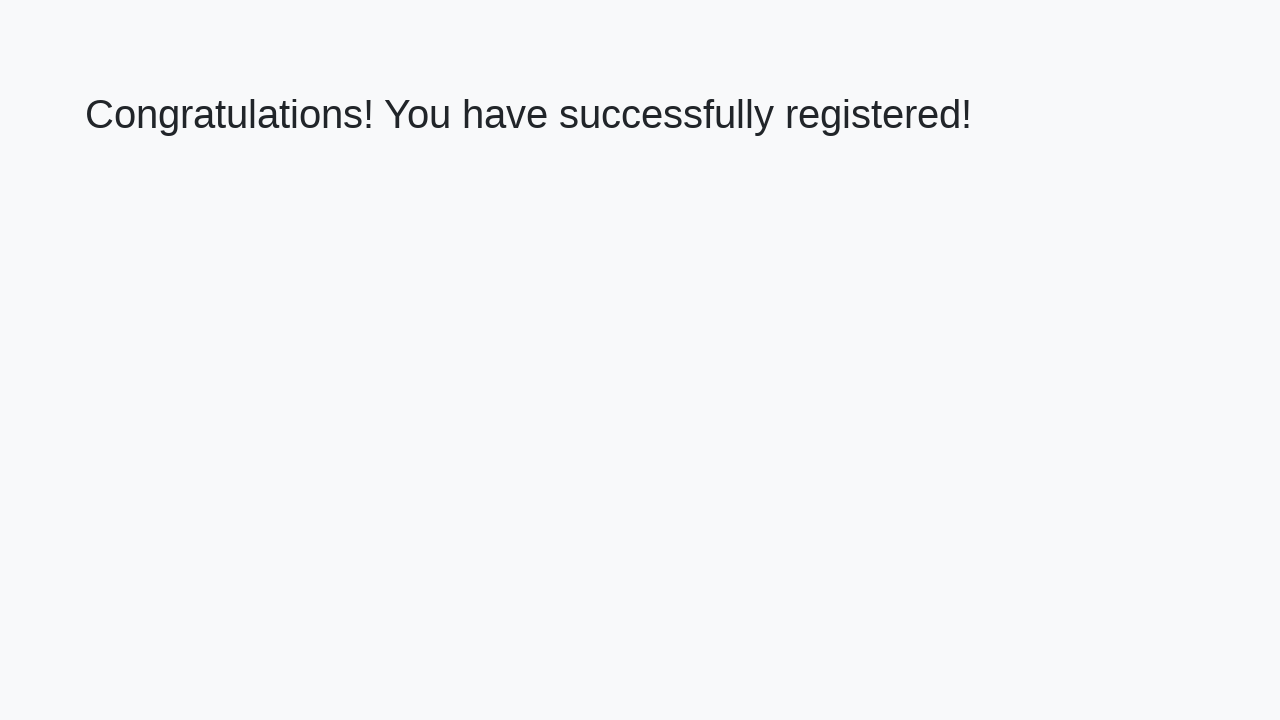

Retrieved success message text
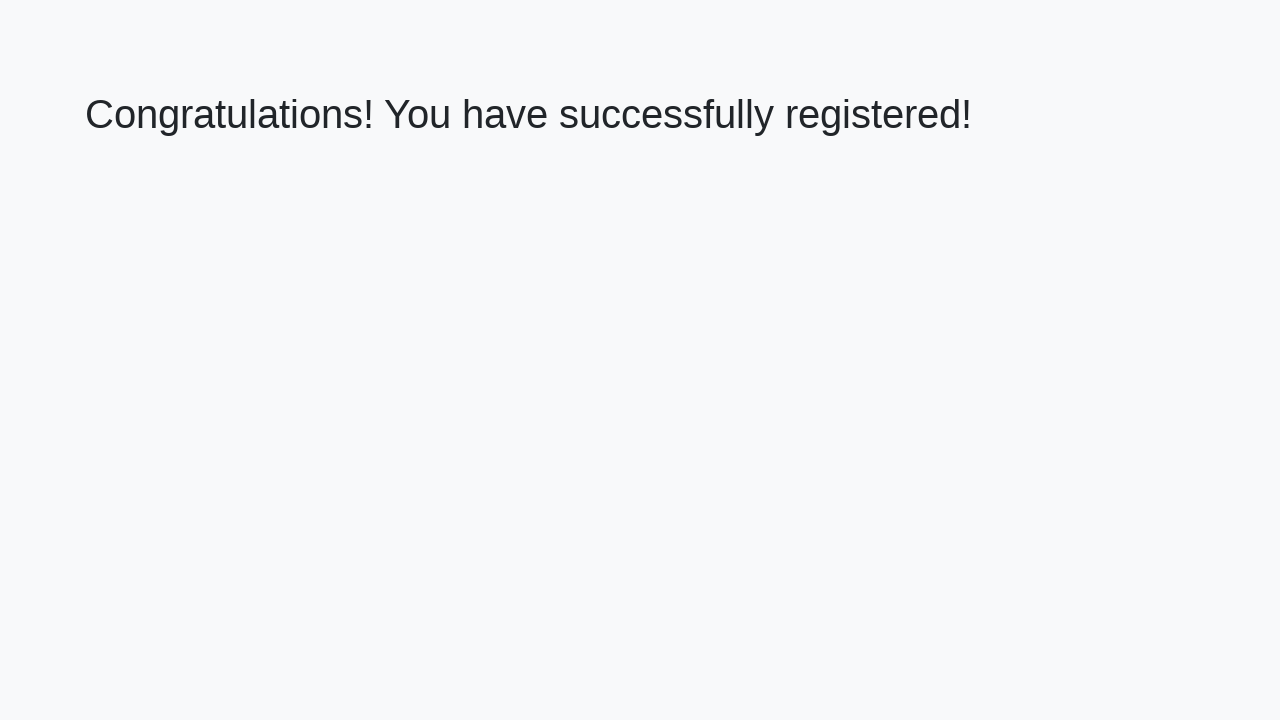

Verified success message: 'Congratulations! You have successfully registered!'
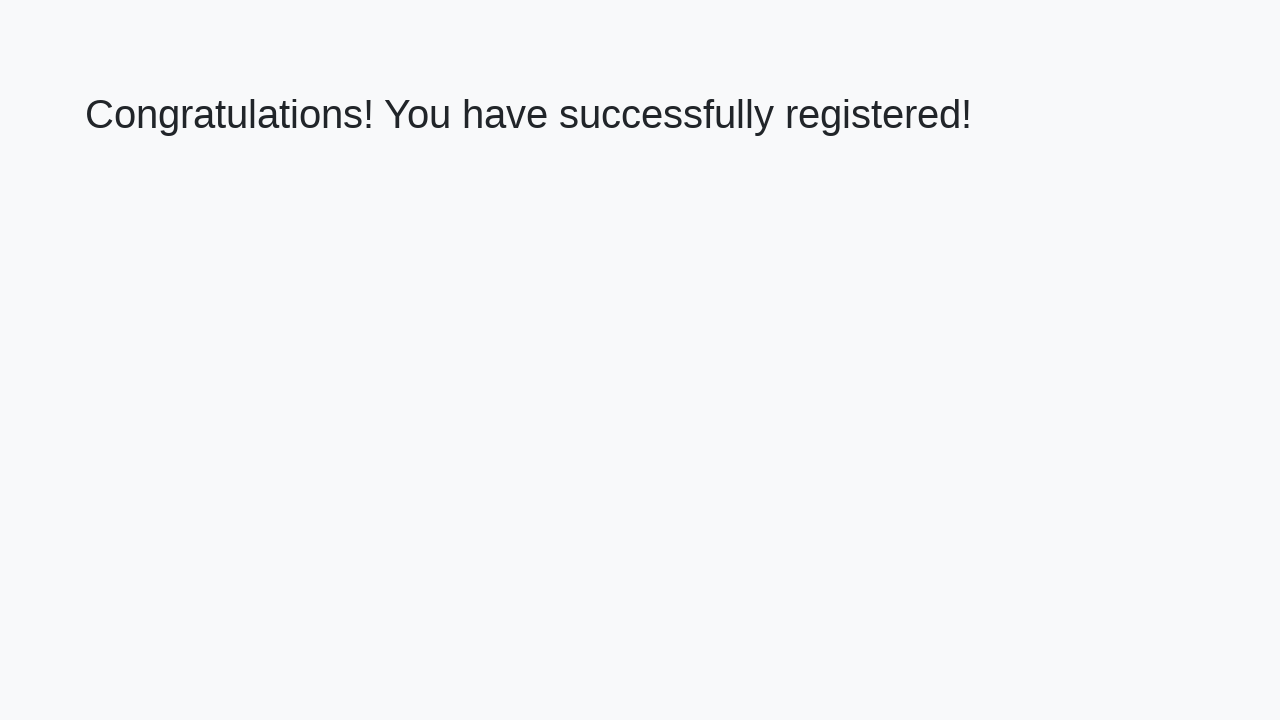

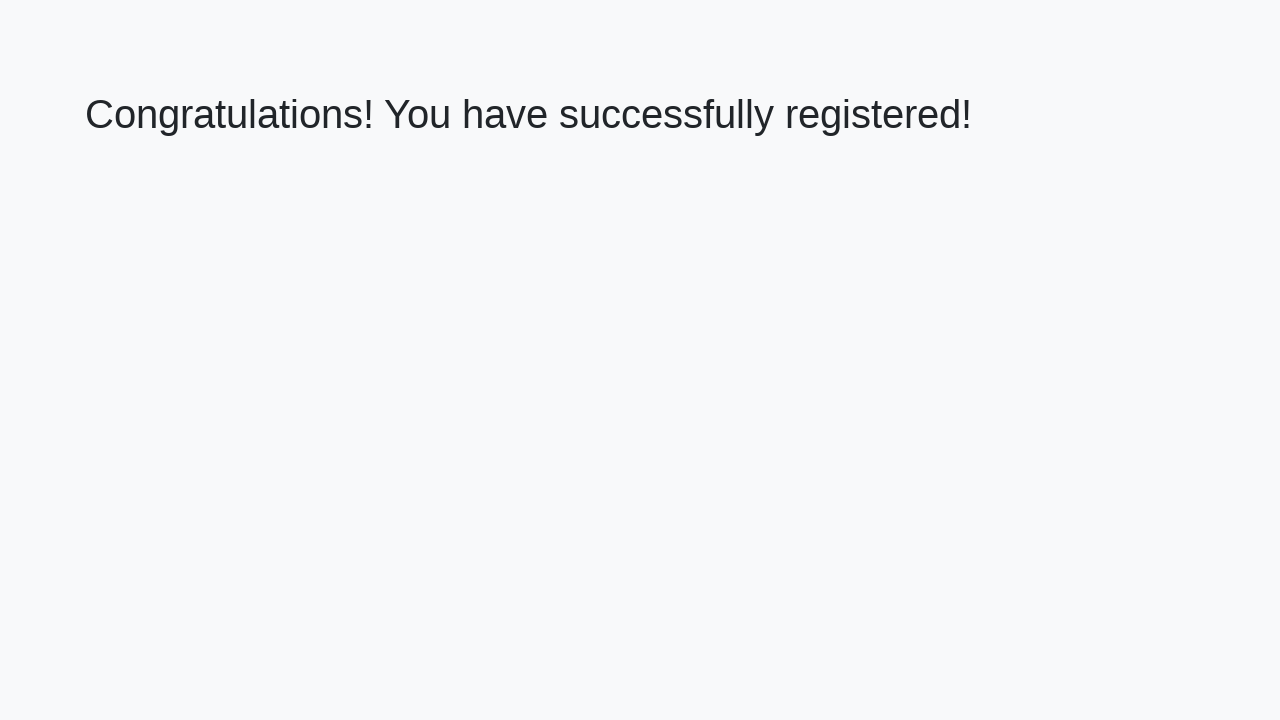